Tests a text box form on DemoQA by filling in name, email, current address, and permanent address fields, then submitting the form

Starting URL: https://demoqa.com/text-box

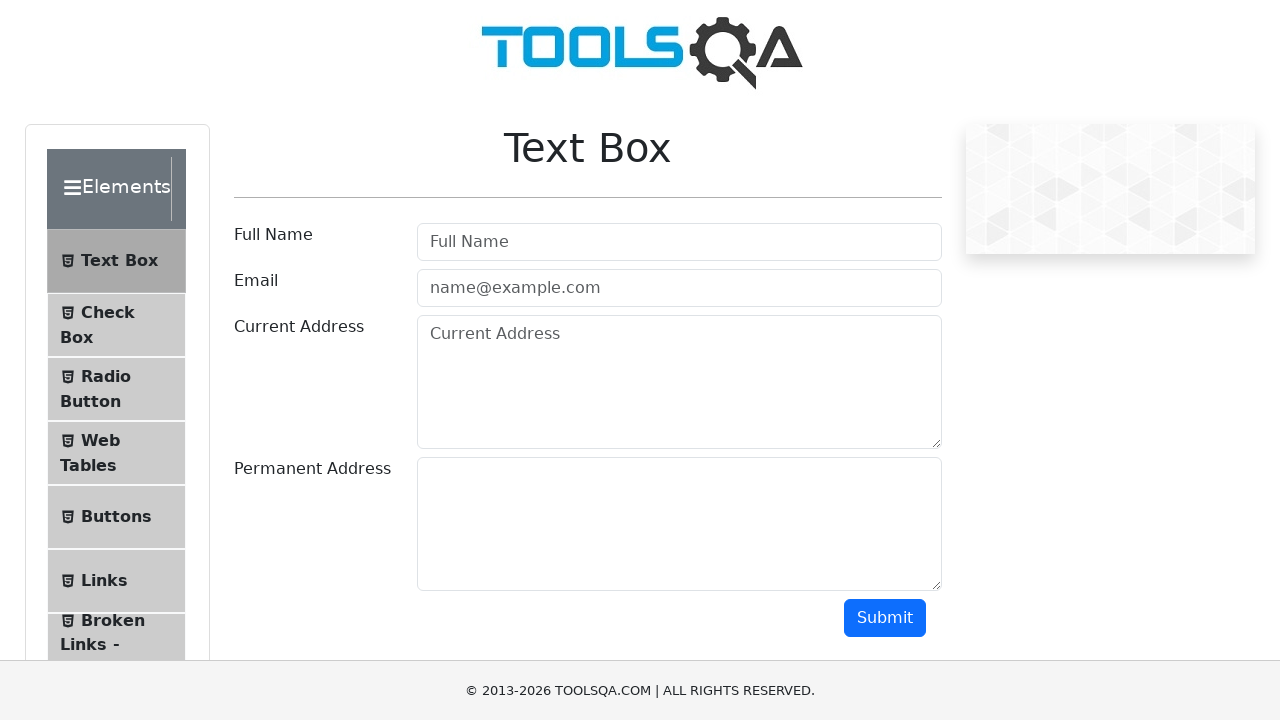

Filled username field with 'Vlad' on #userName
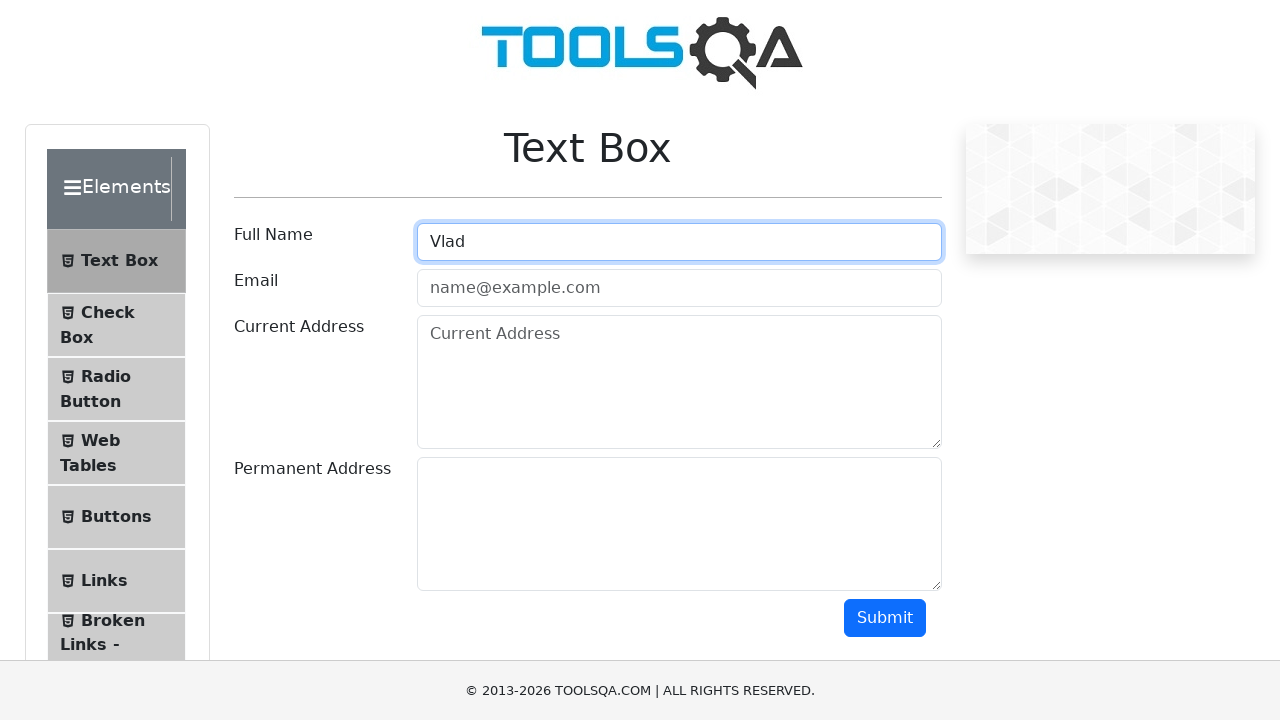

Filled email field with 'testInHurry@maildro.cc' on #userEmail
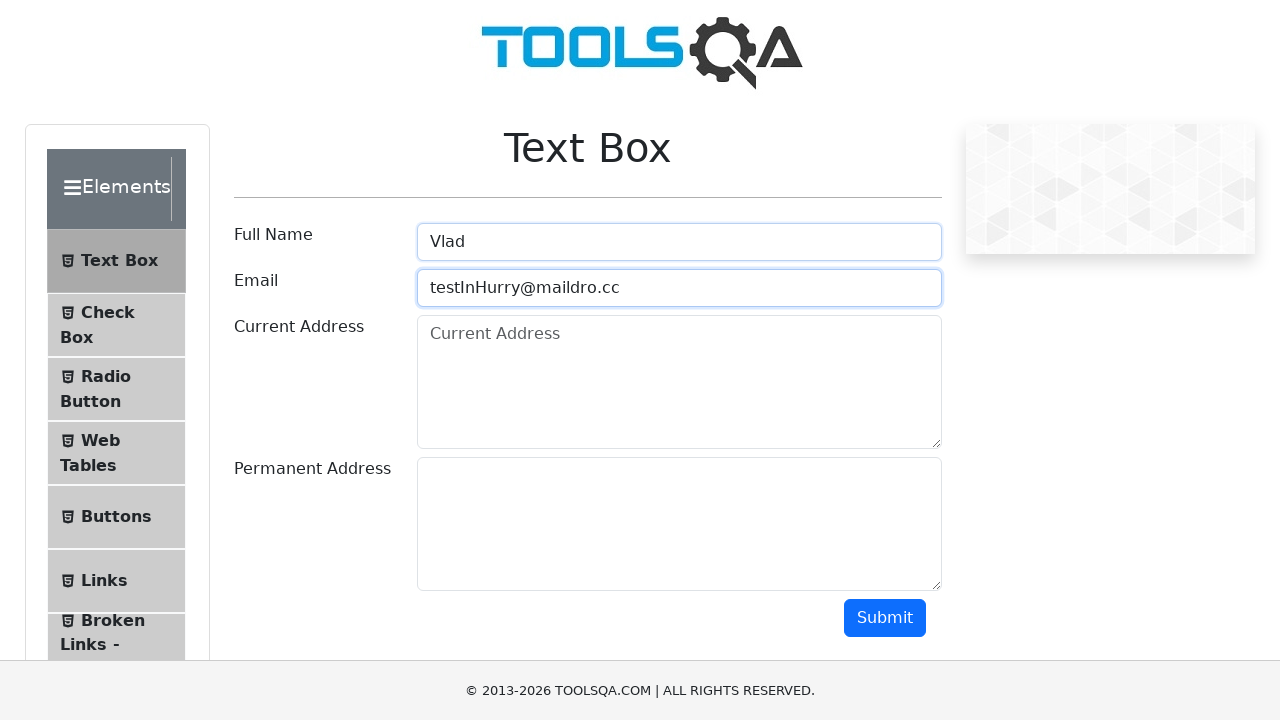

Filled current address field with 'Made In haste but with love' on #currentAddress
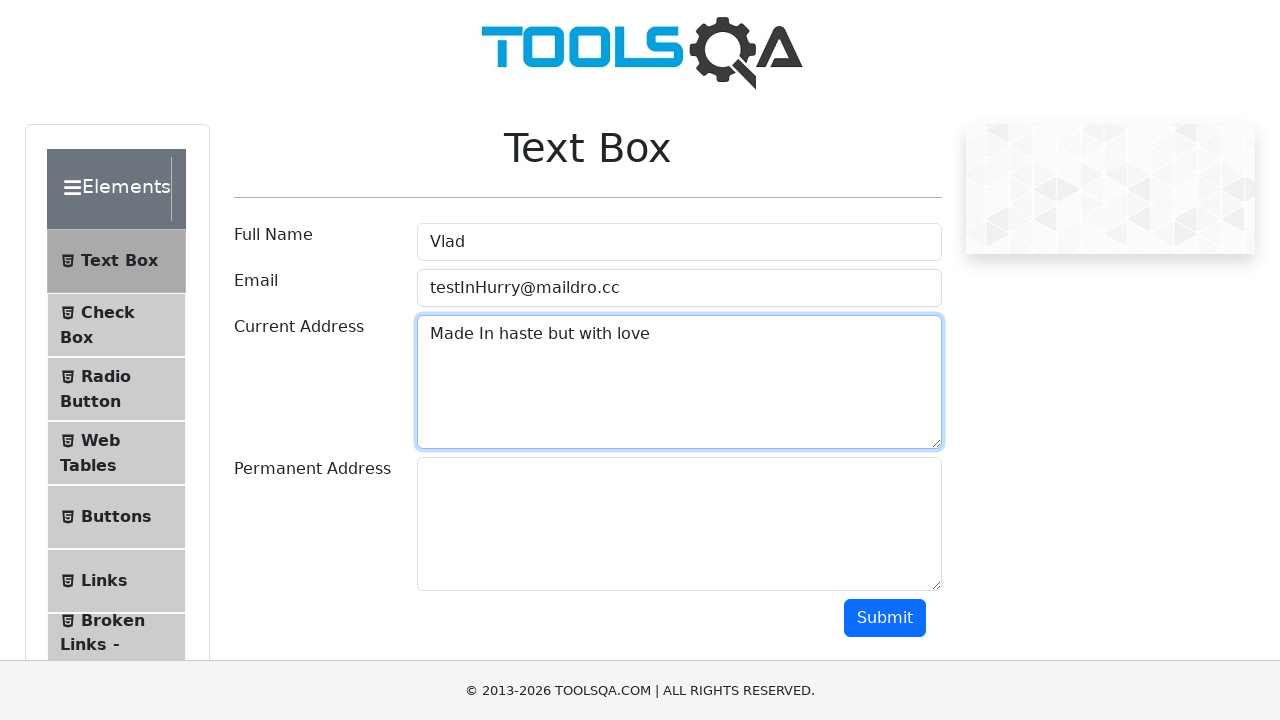

Filled permanent address field with 'We can check mailbox i suppose at maildrop.cc' on #permanentAddress
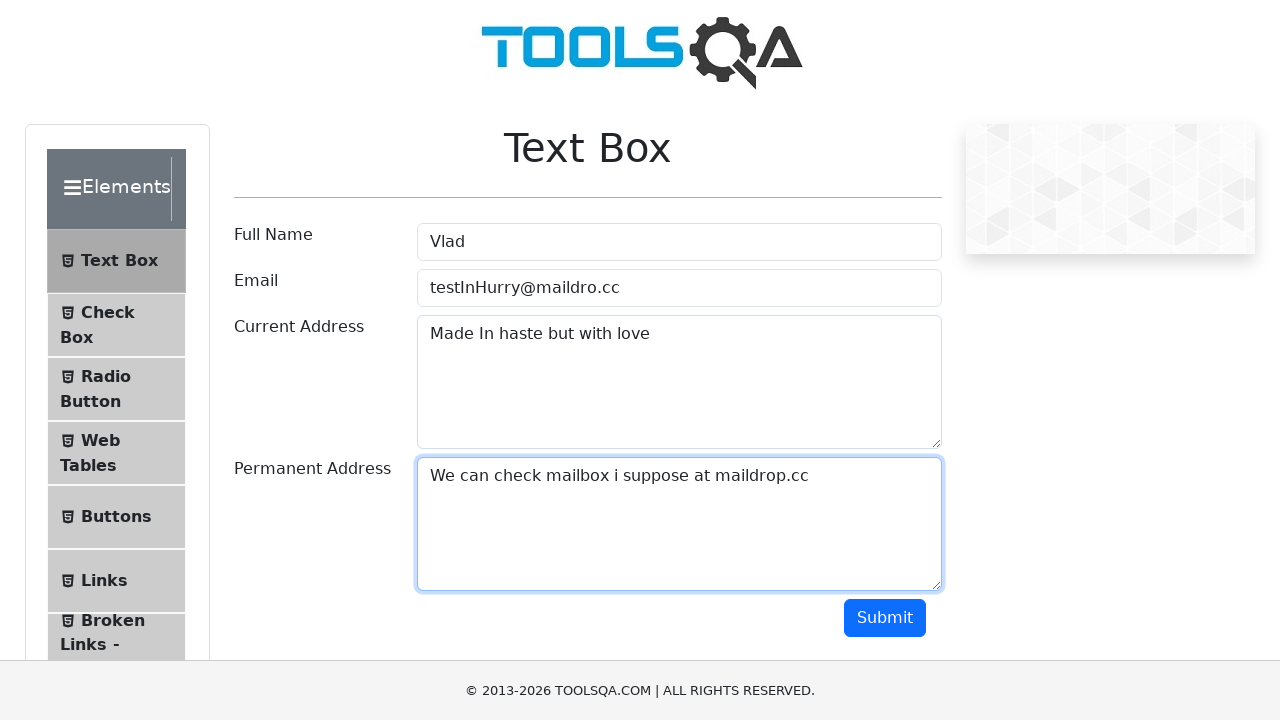

Clicked submit button to submit the form at (885, 618) on #submit
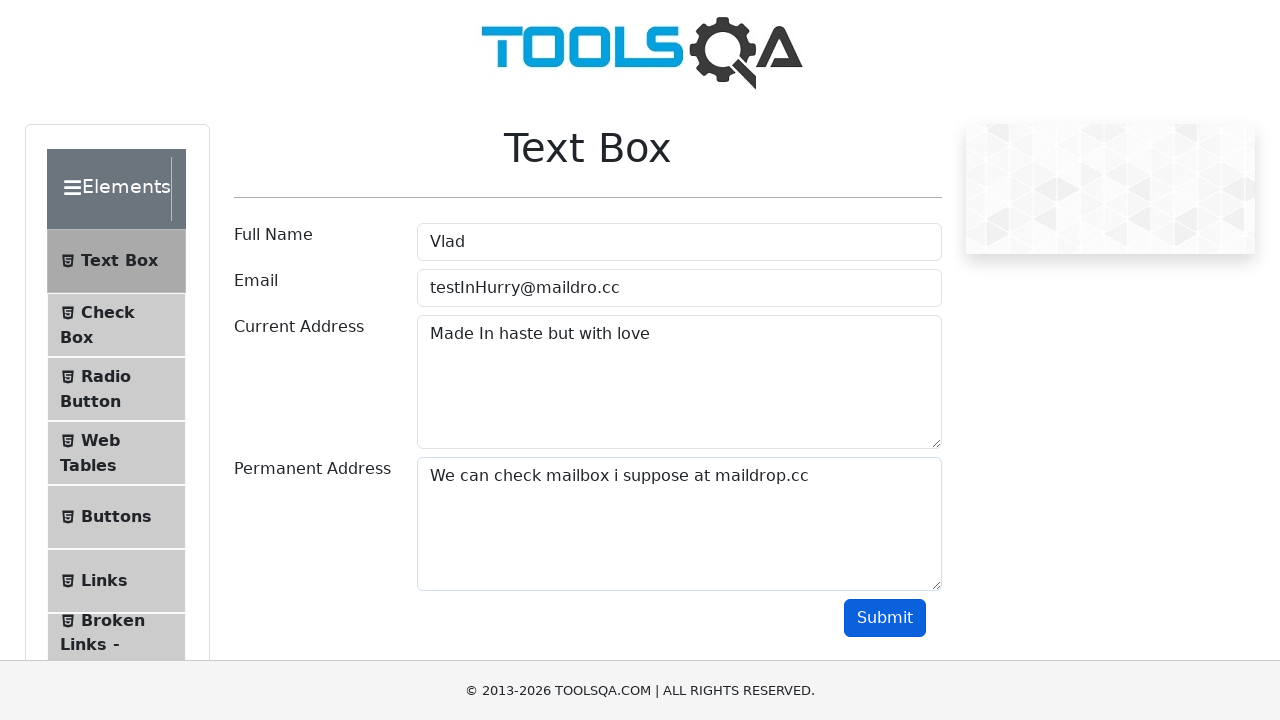

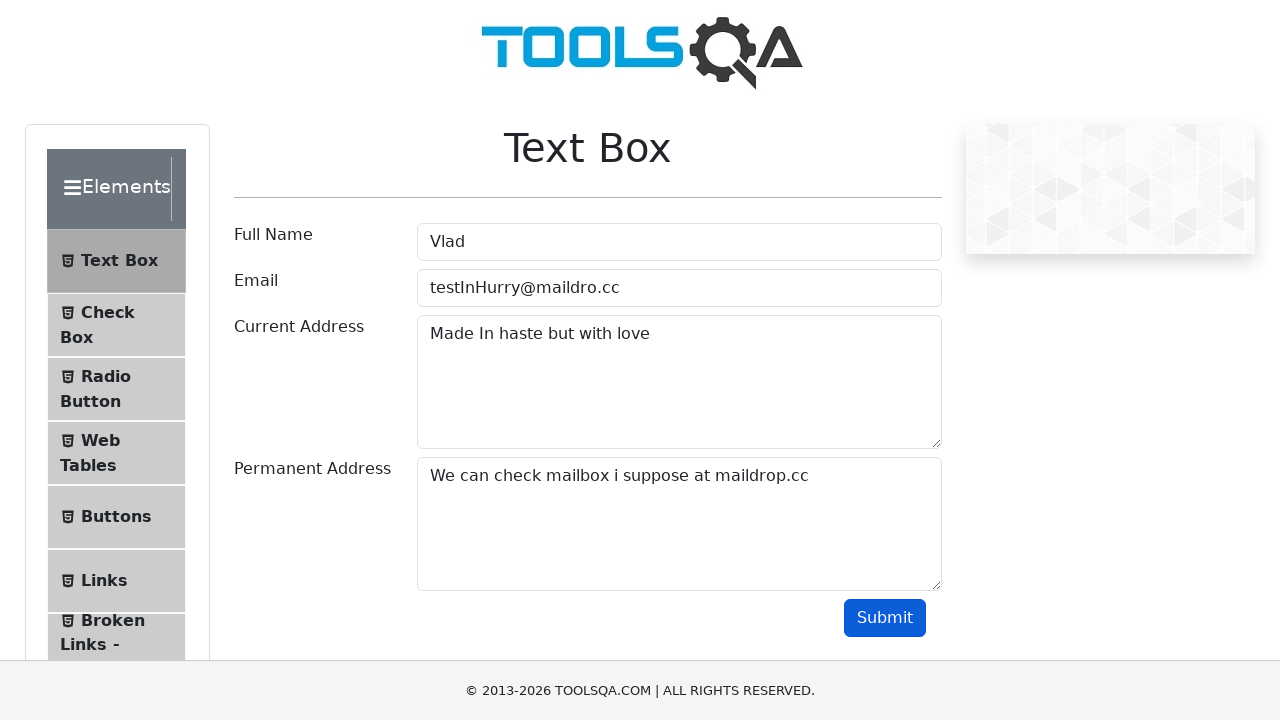